Tests sorting the Due column in ascending order by clicking the column header and verifying the values are sorted correctly using CSS pseudo-class selectors.

Starting URL: http://the-internet.herokuapp.com/tables

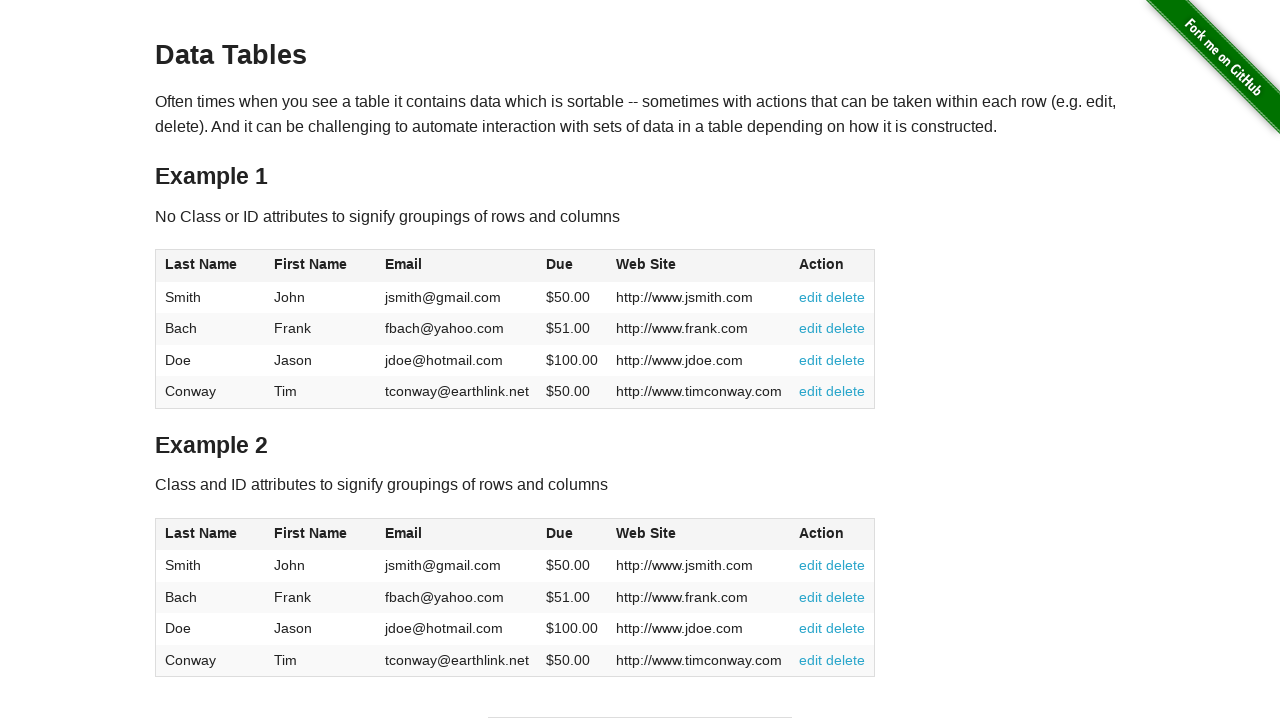

Clicked Due column header to sort in ascending order at (572, 266) on #table1 thead tr th:nth-child(4)
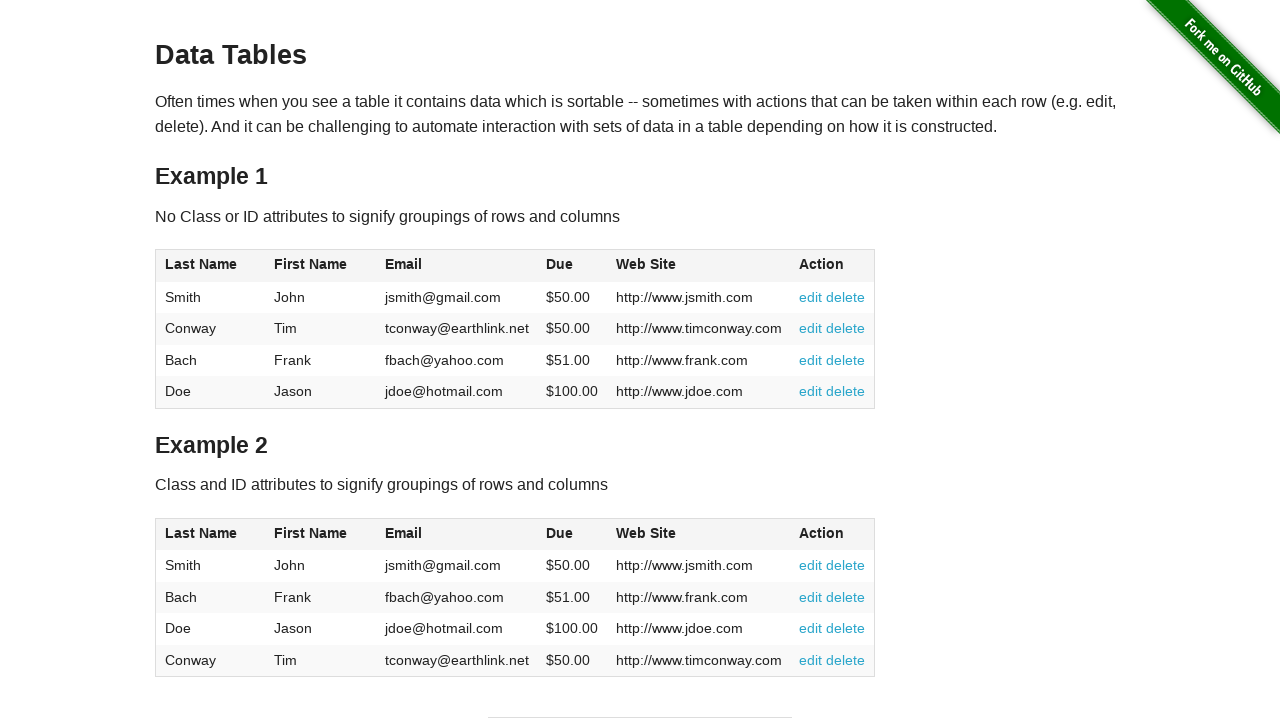

Table sorted and Due column values loaded
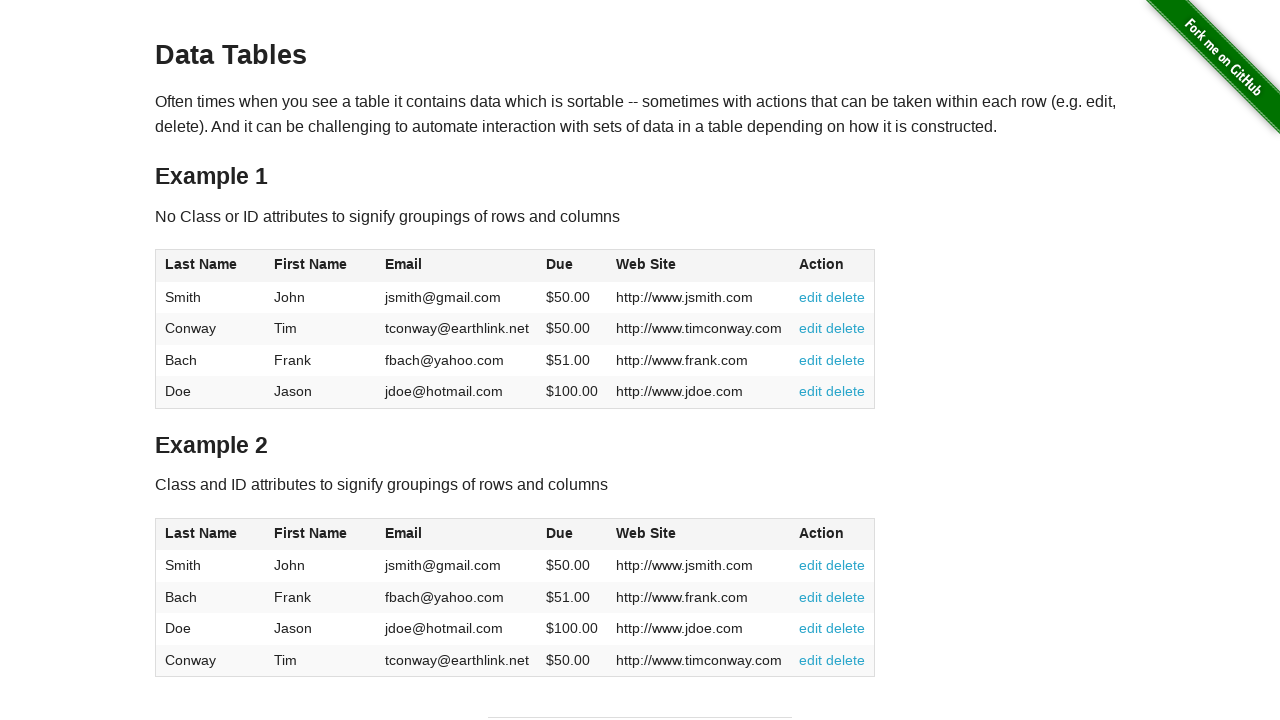

Retrieved all Due column cells from the table
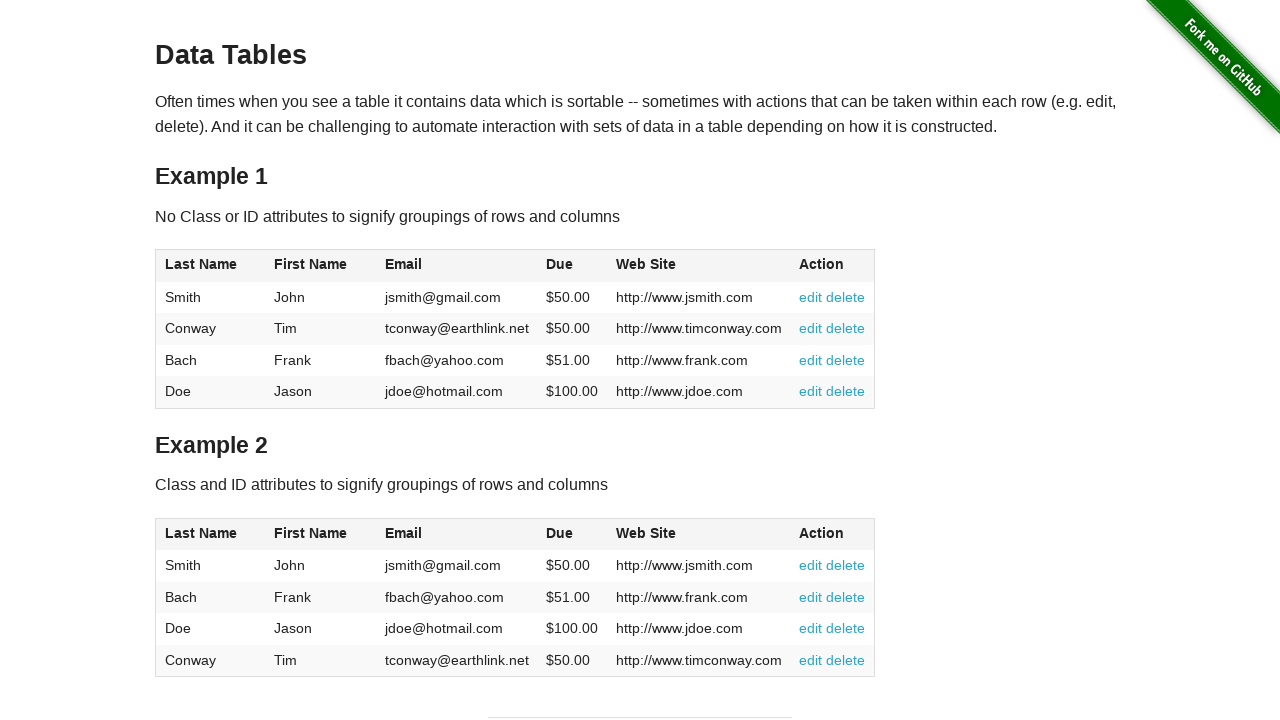

Extracted Due values from cells and converted to floats
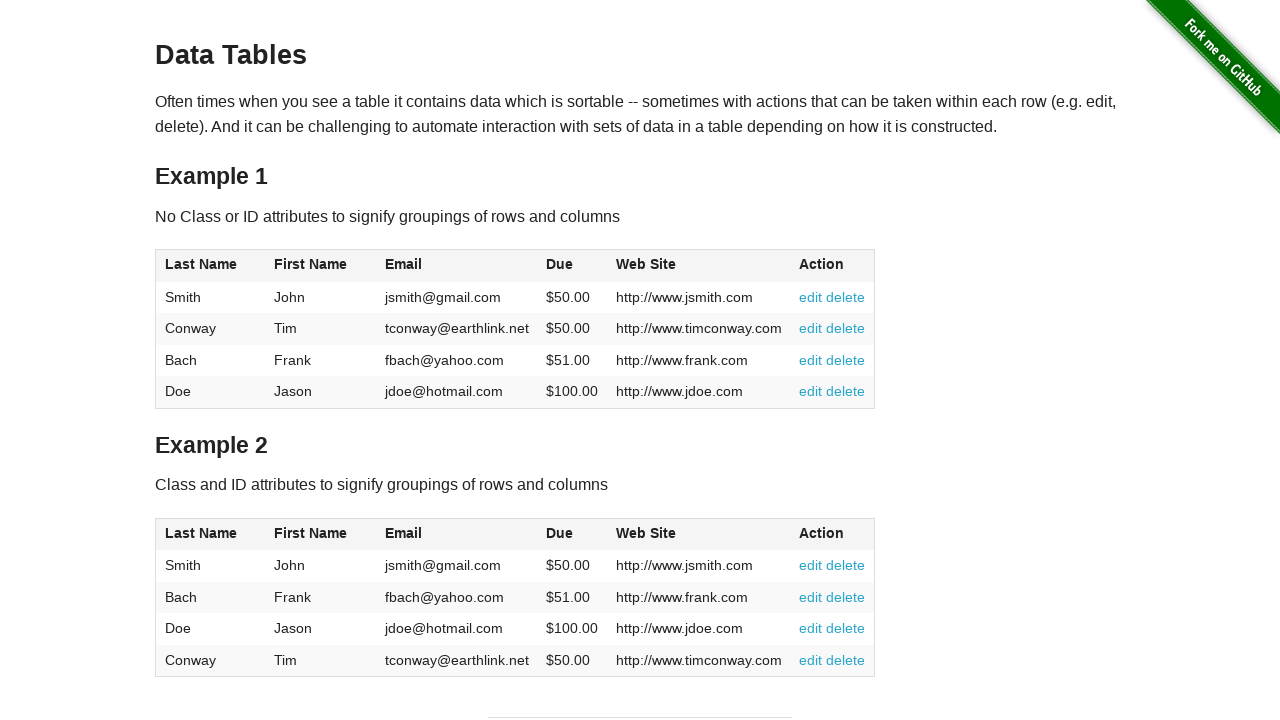

Verified Due column values are sorted in ascending order
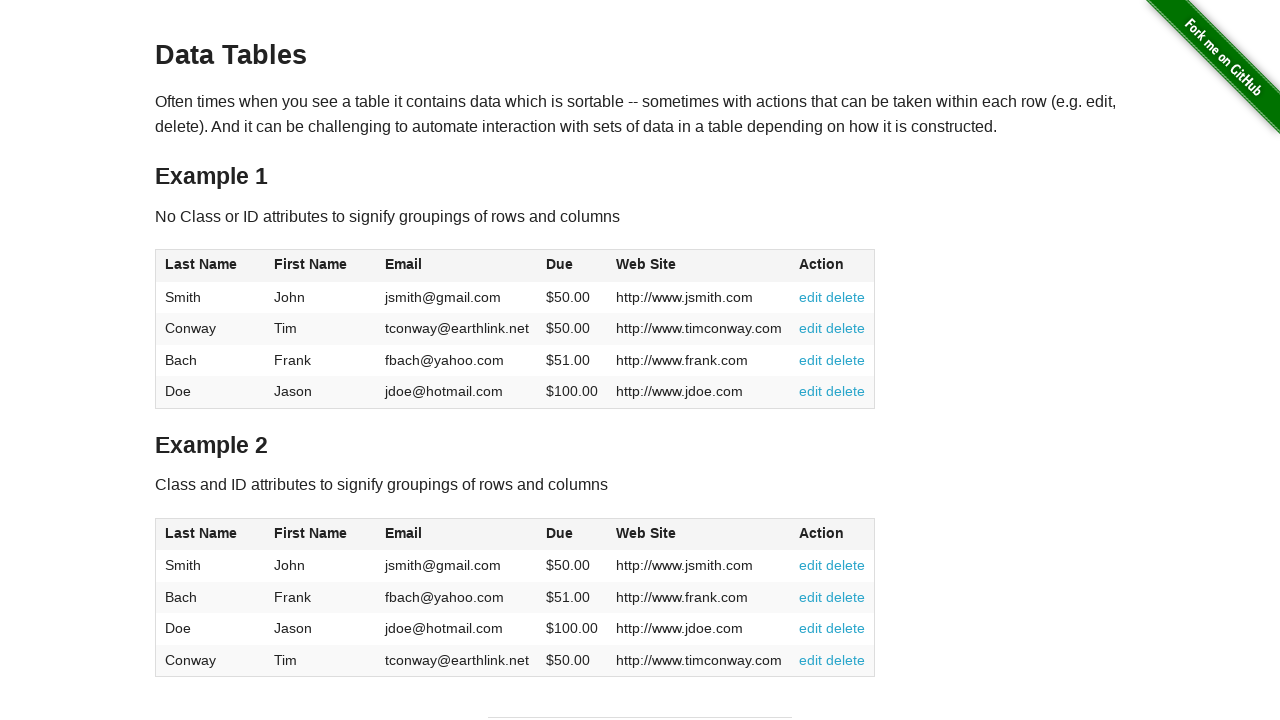

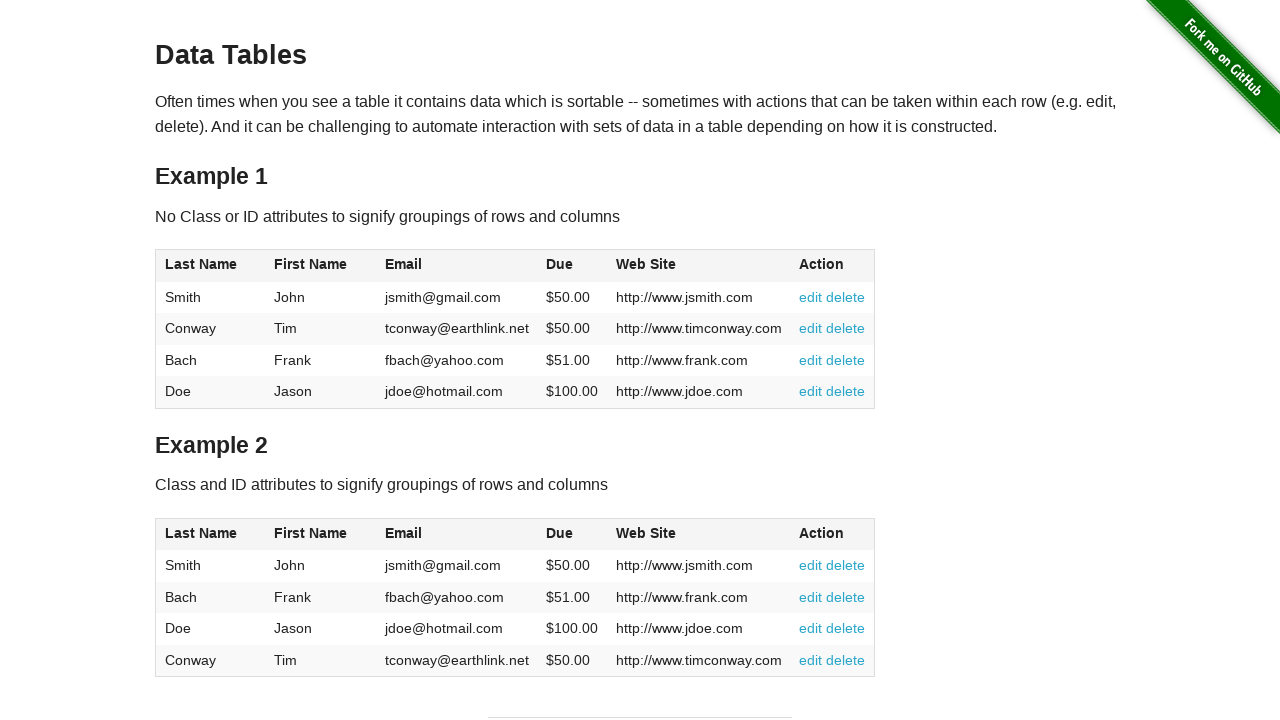